Tests opening multiple browser windows/tabs by clicking on a link that opens new windows, verifying that multiple windows can be opened

Starting URL: http://the-internet.herokuapp.com/

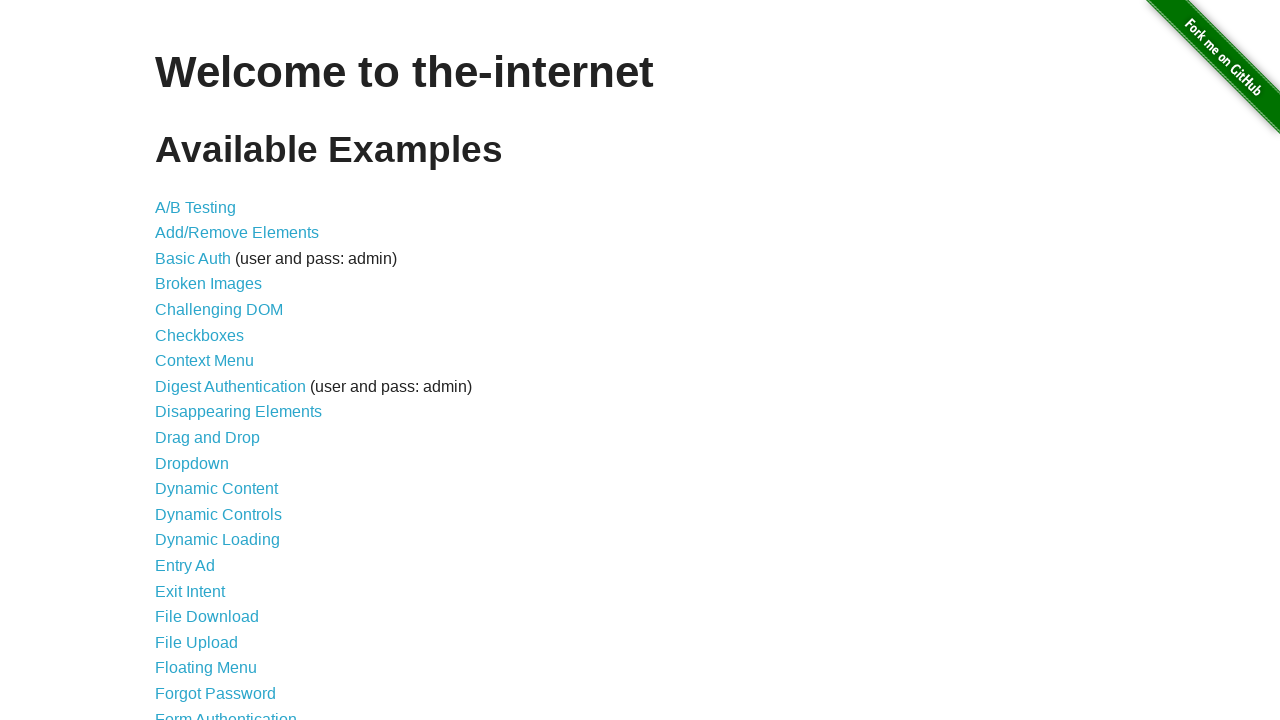

Waited for Multiple Windows link to load
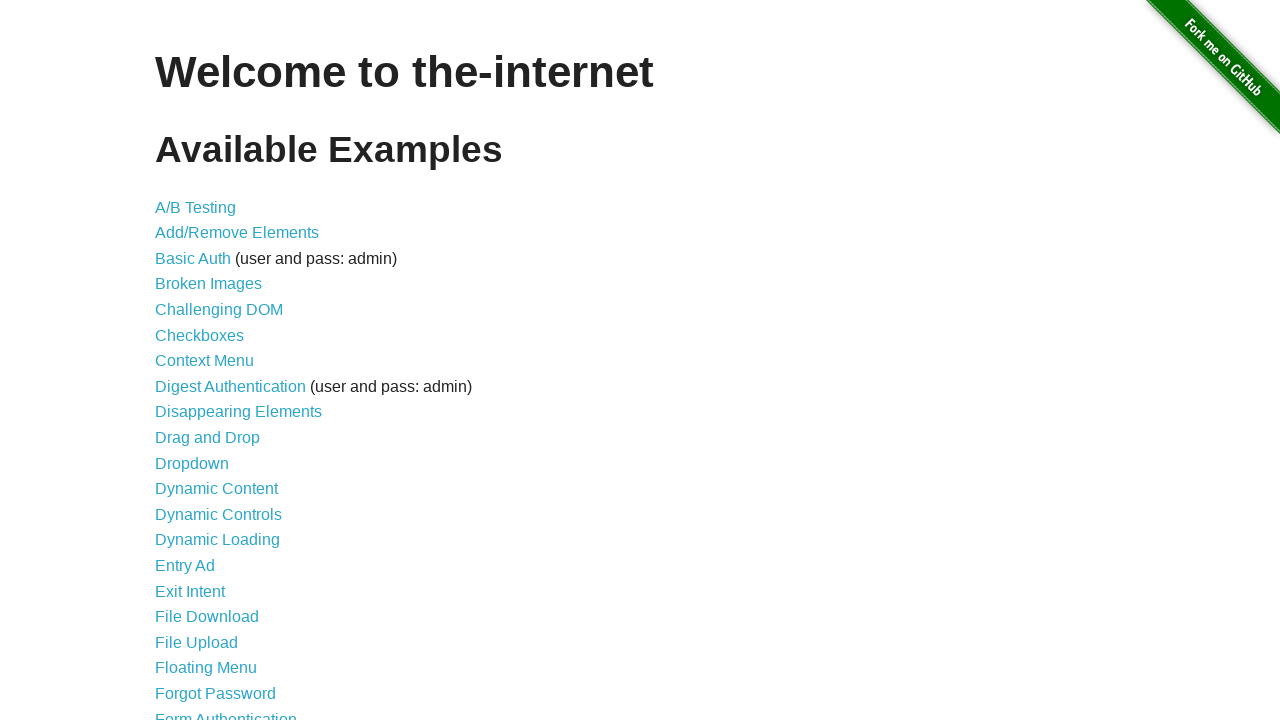

Clicked on Multiple Windows link at (218, 369) on xpath=//*[contains(text(), 'Windows')]
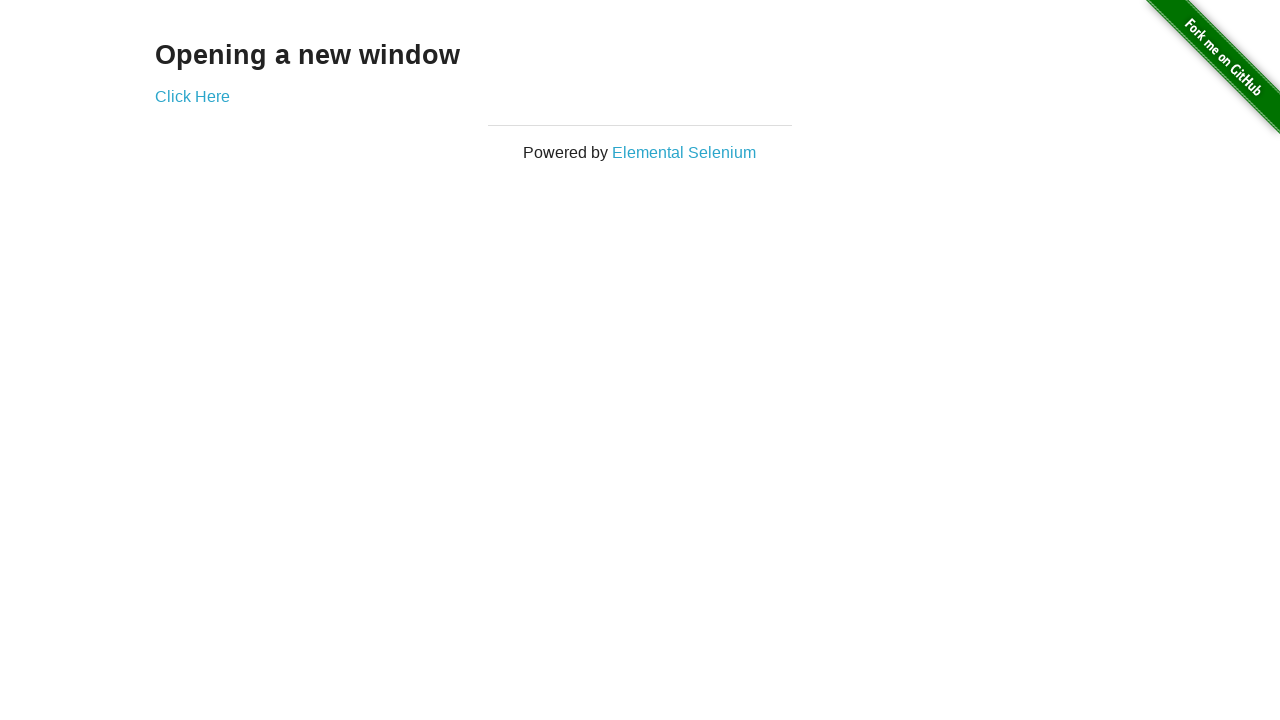

Waited for click link to open new window (iteration 1)
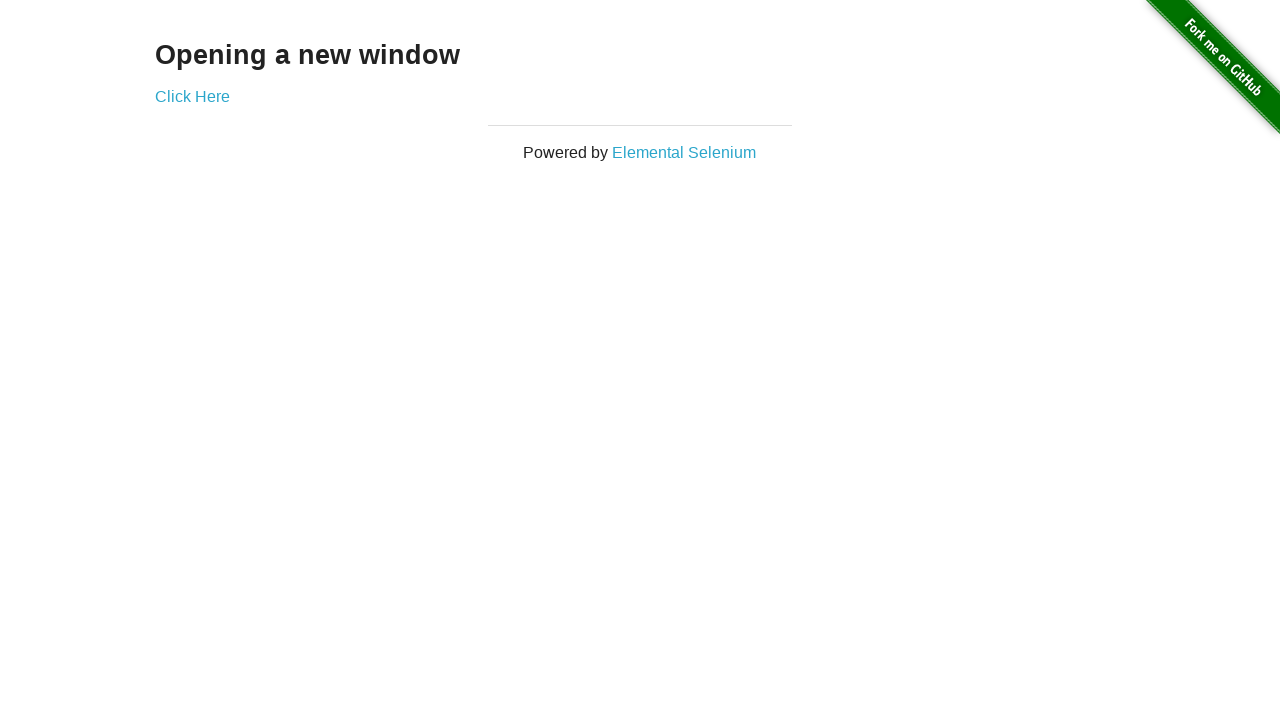

Clicked link to open new window (iteration 1) at (192, 96) on xpath=//a[contains(text(), 'Click')]
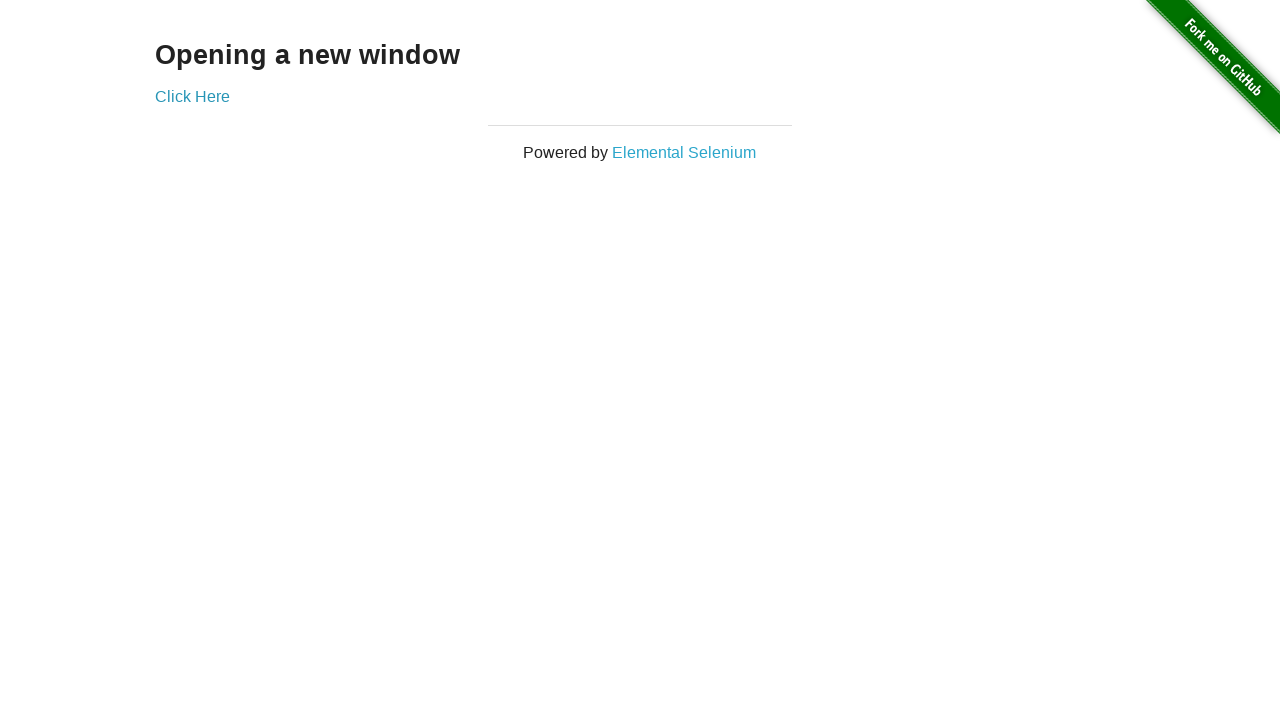

Waited for new window to open (iteration 1)
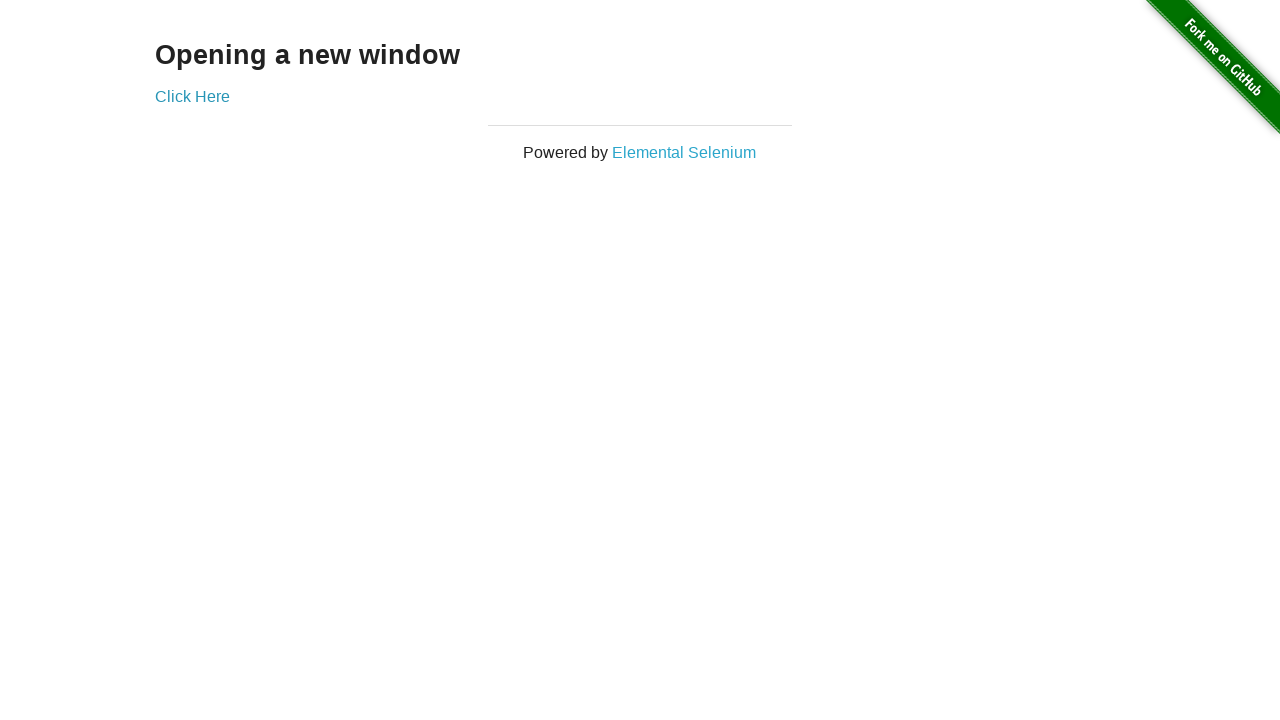

Waited for click link to open new window (iteration 2)
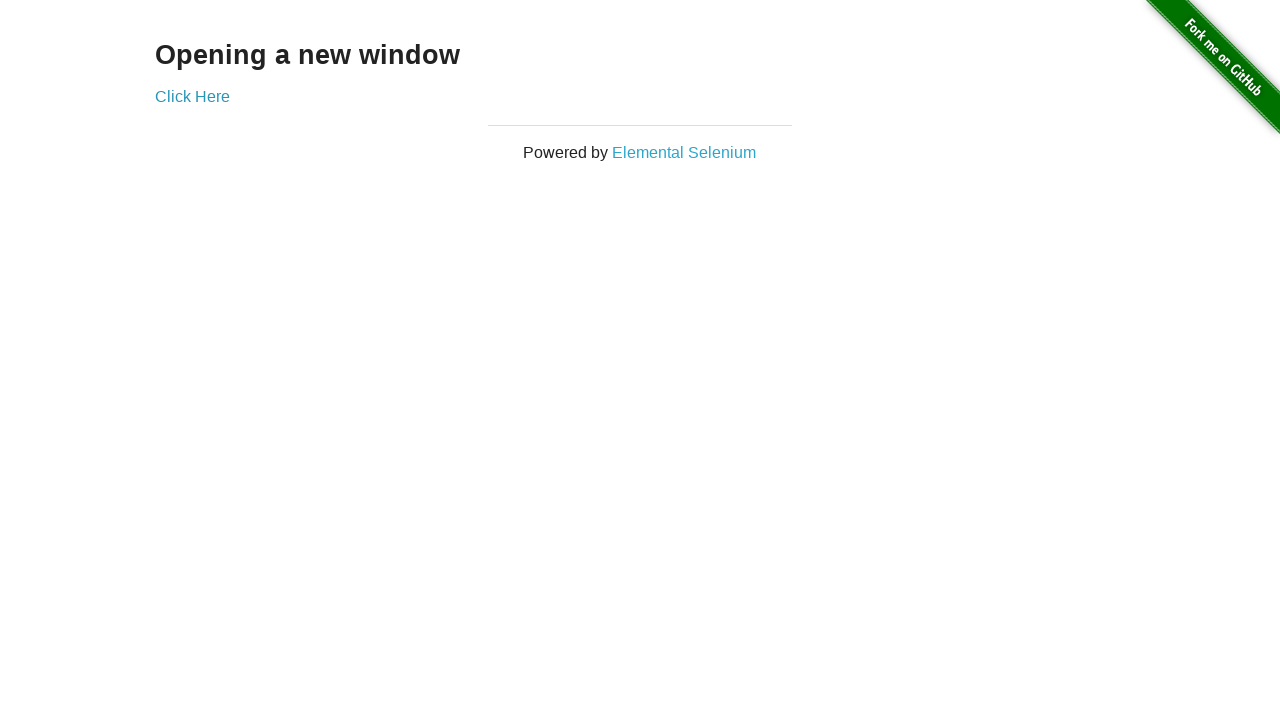

Clicked link to open new window (iteration 2) at (192, 96) on xpath=//a[contains(text(), 'Click')]
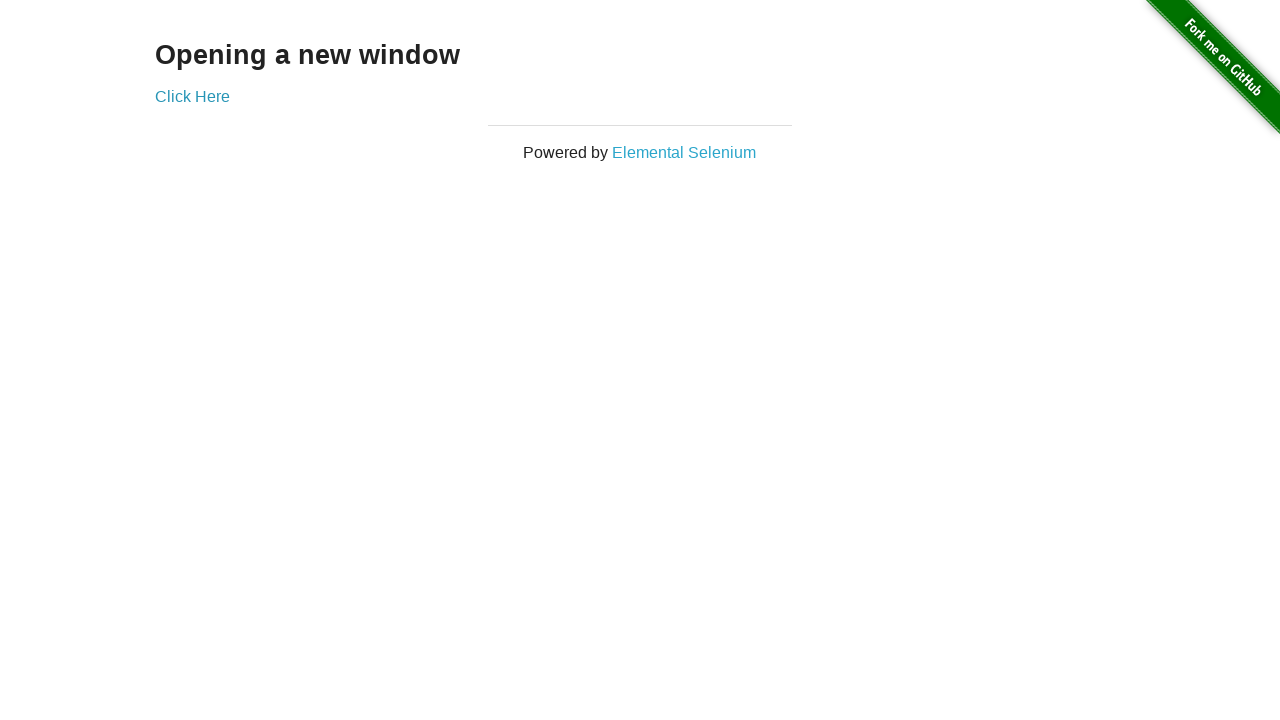

Waited for new window to open (iteration 2)
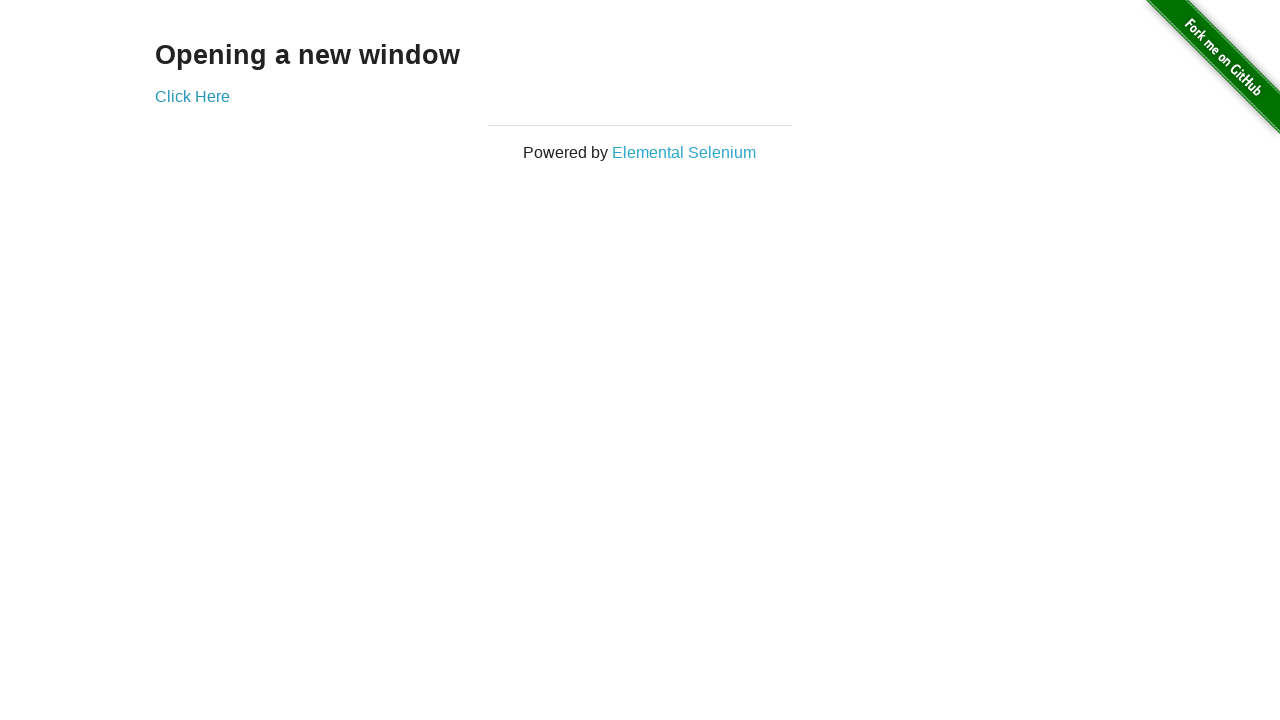

Waited for click link to open new window (iteration 3)
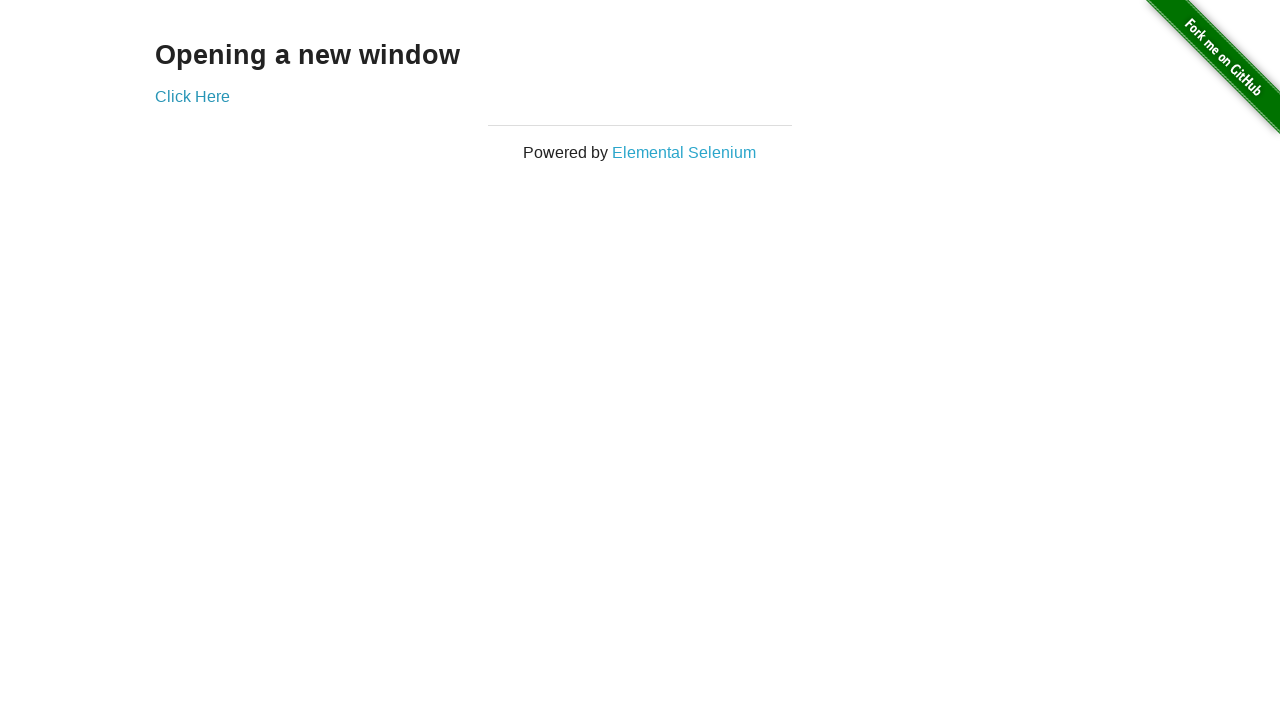

Clicked link to open new window (iteration 3) at (192, 96) on xpath=//a[contains(text(), 'Click')]
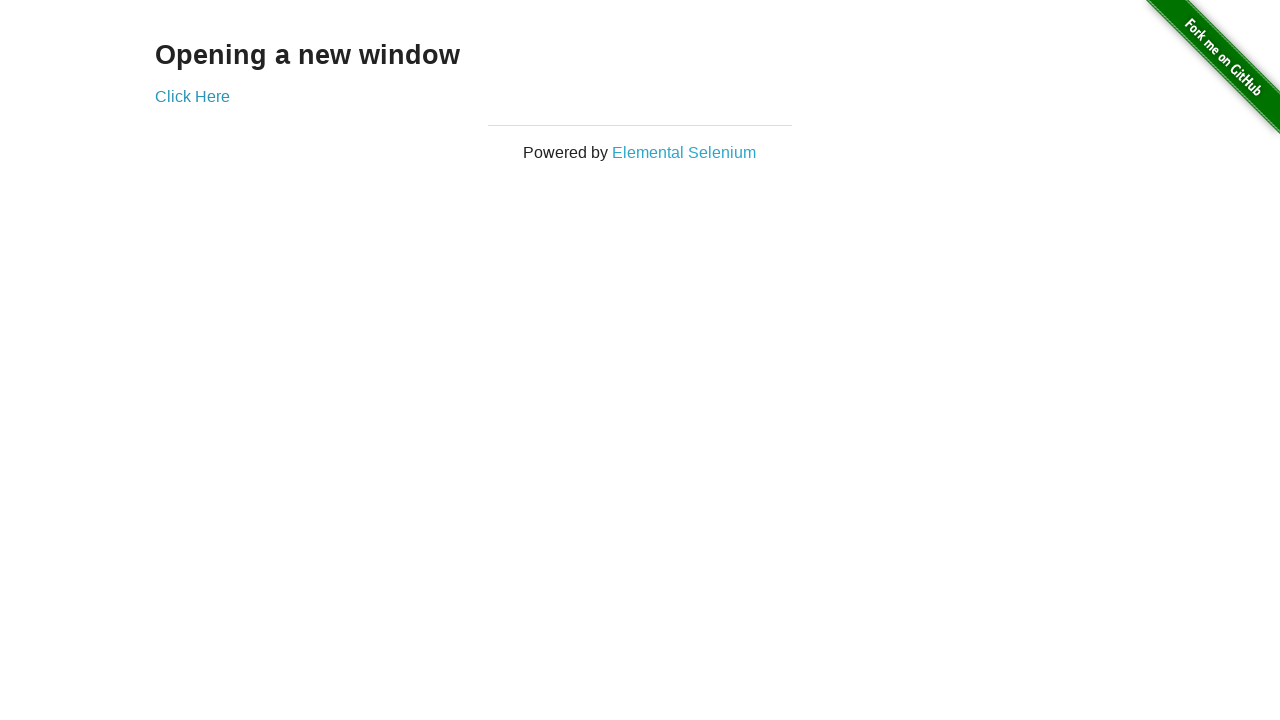

Waited for new window to open (iteration 3)
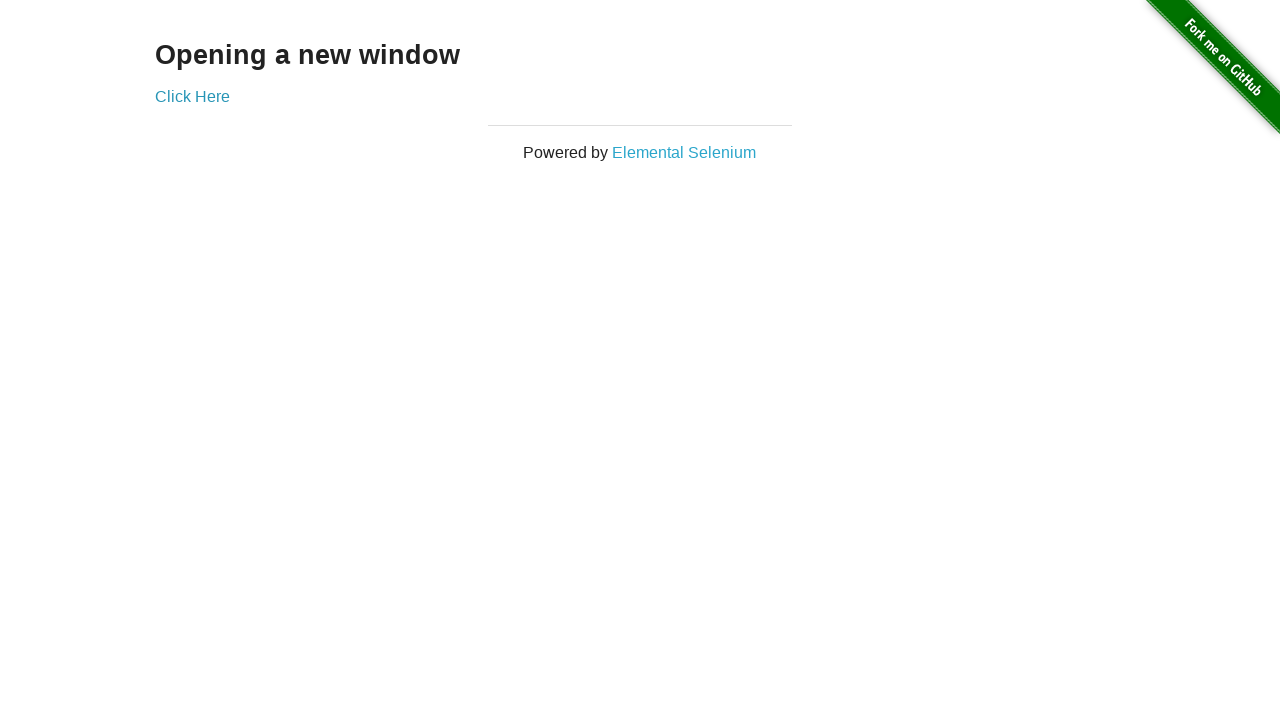

Waited for click link to open new window (iteration 4)
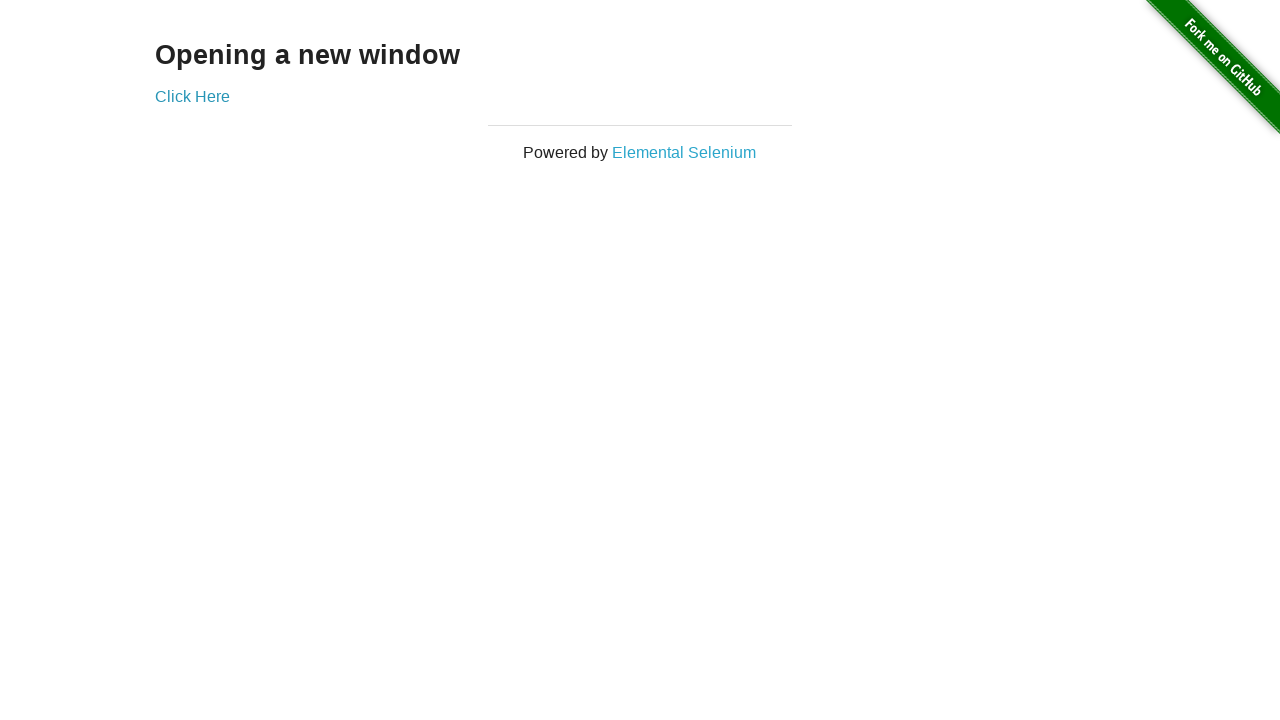

Clicked link to open new window (iteration 4) at (192, 96) on xpath=//a[contains(text(), 'Click')]
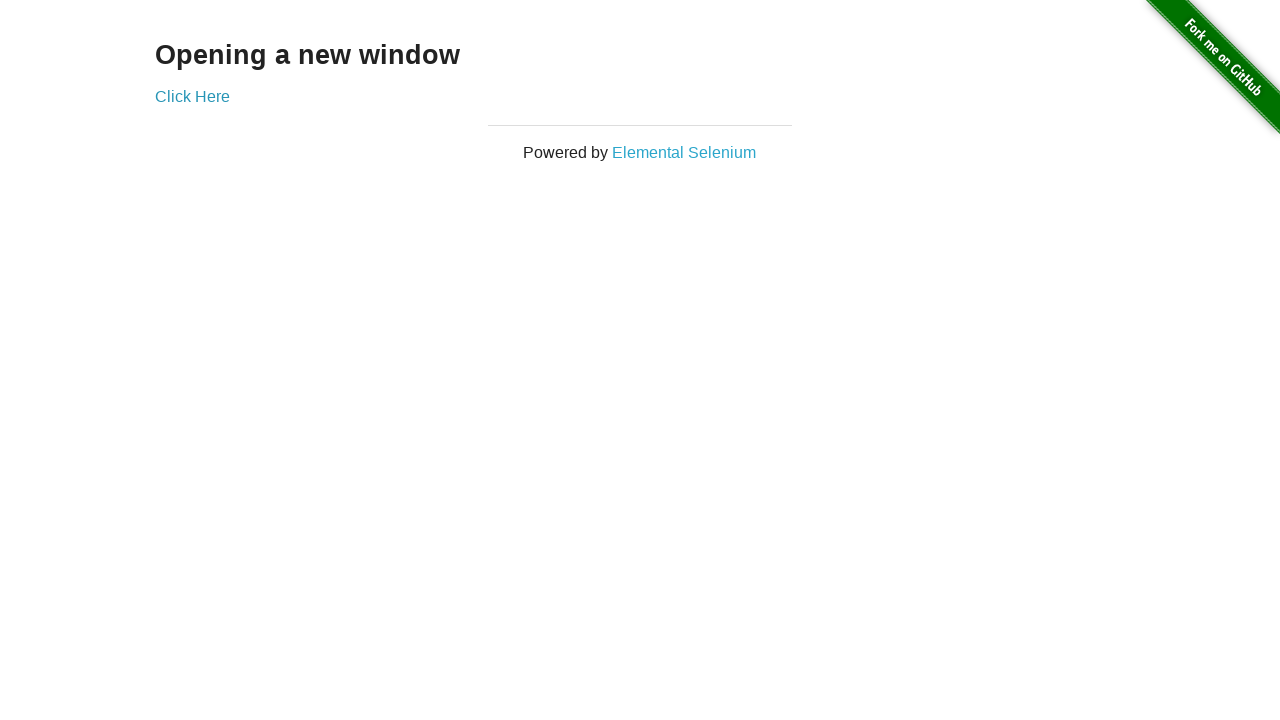

Waited for new window to open (iteration 4)
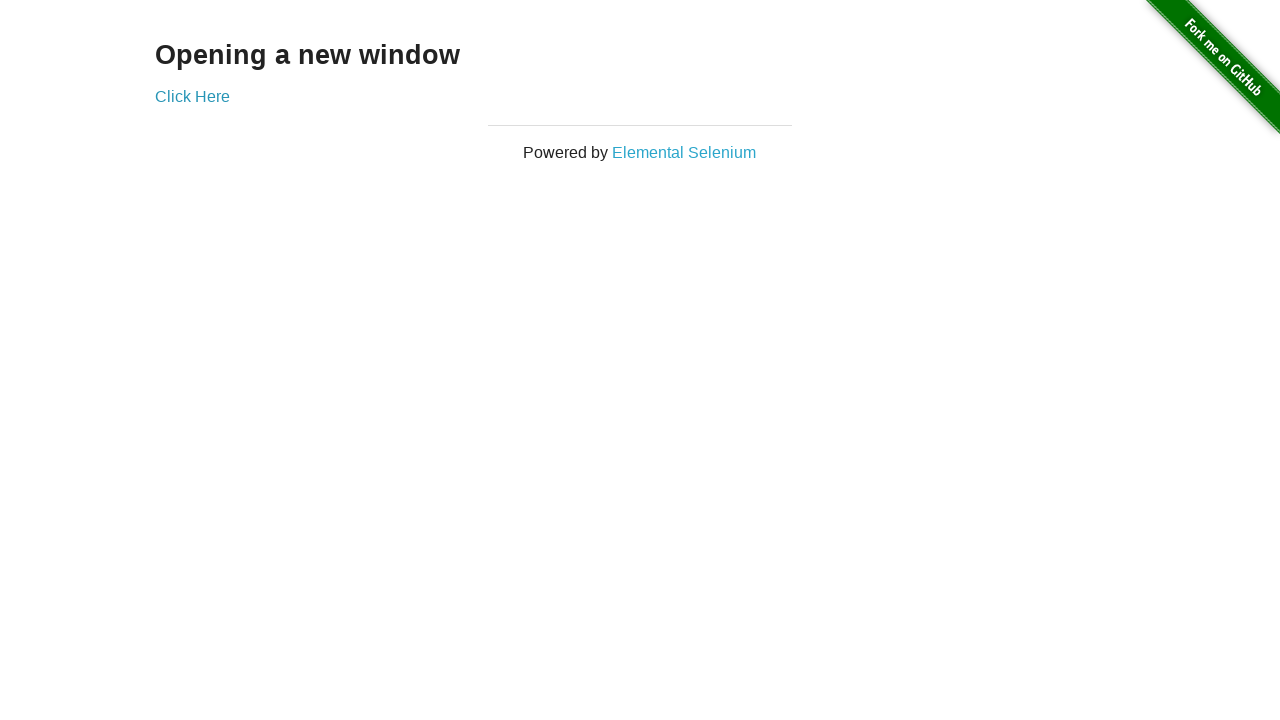

Retrieved list of open pages - total count: 5
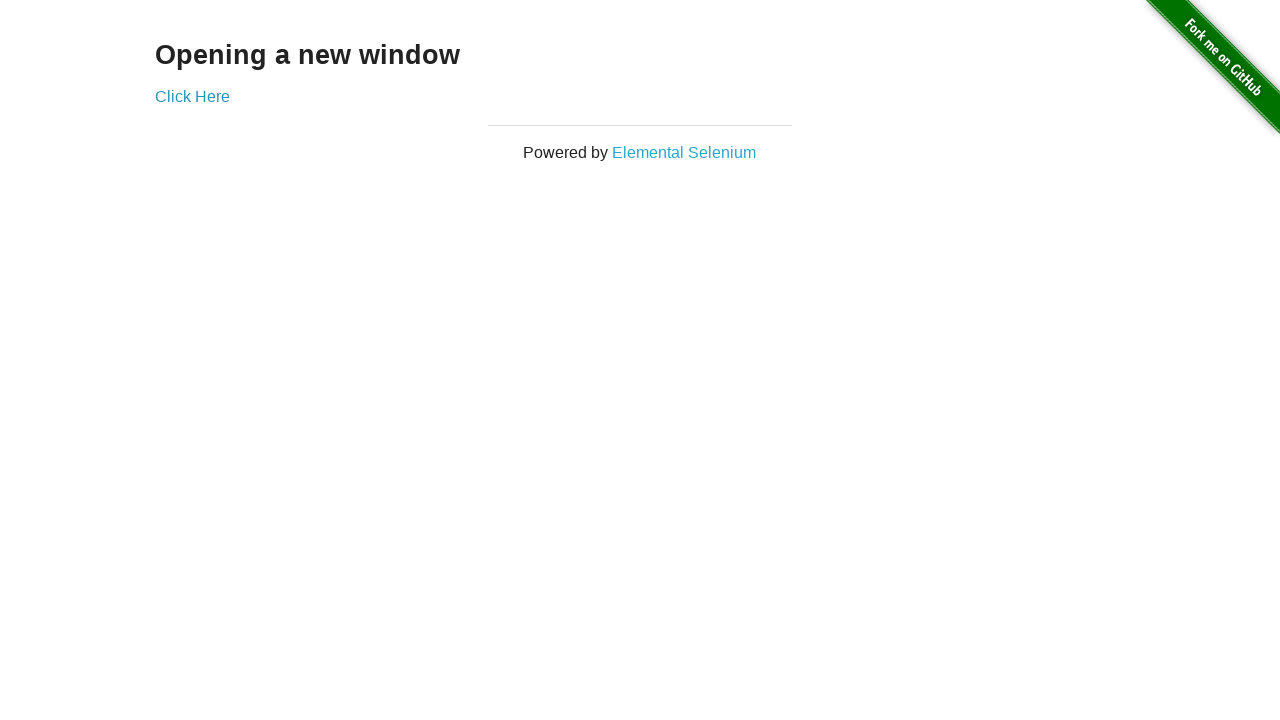

Verified that multiple windows/tabs were successfully opened
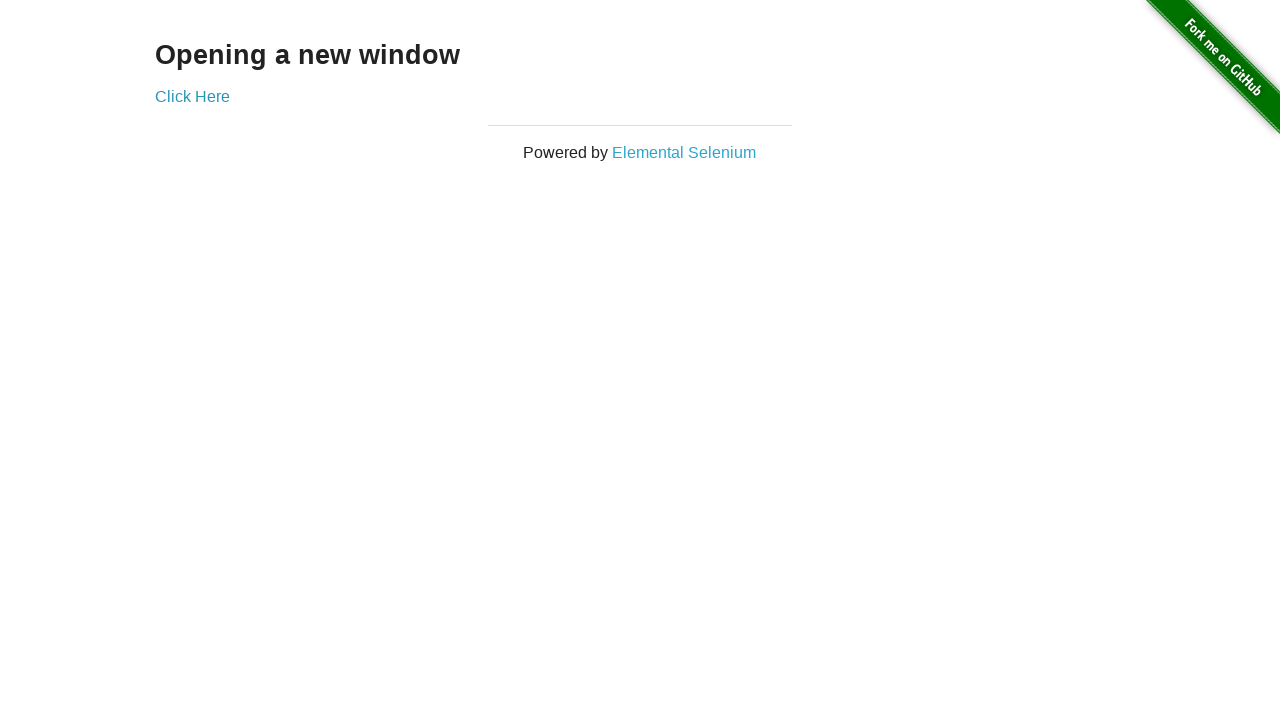

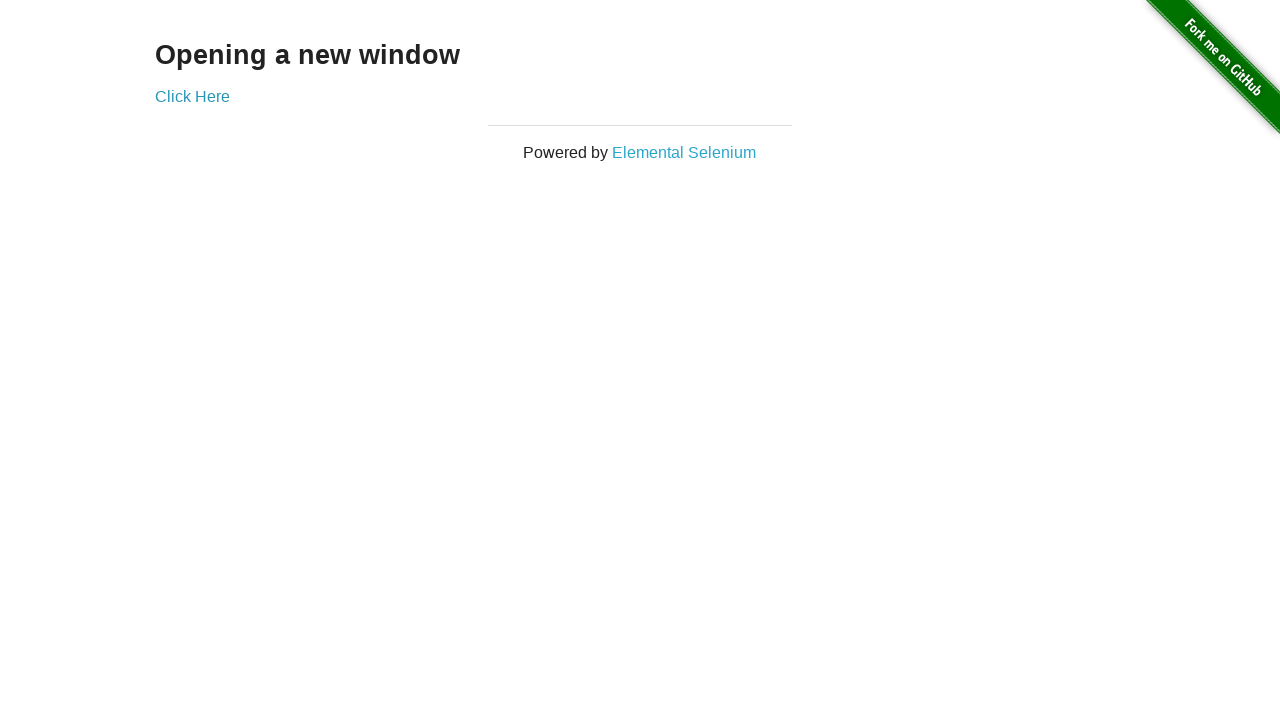